Clicks on the YouTube social media link on the OrangeHRM login page

Starting URL: https://opensource-demo.orangehrmlive.com/web/index.php/auth/login

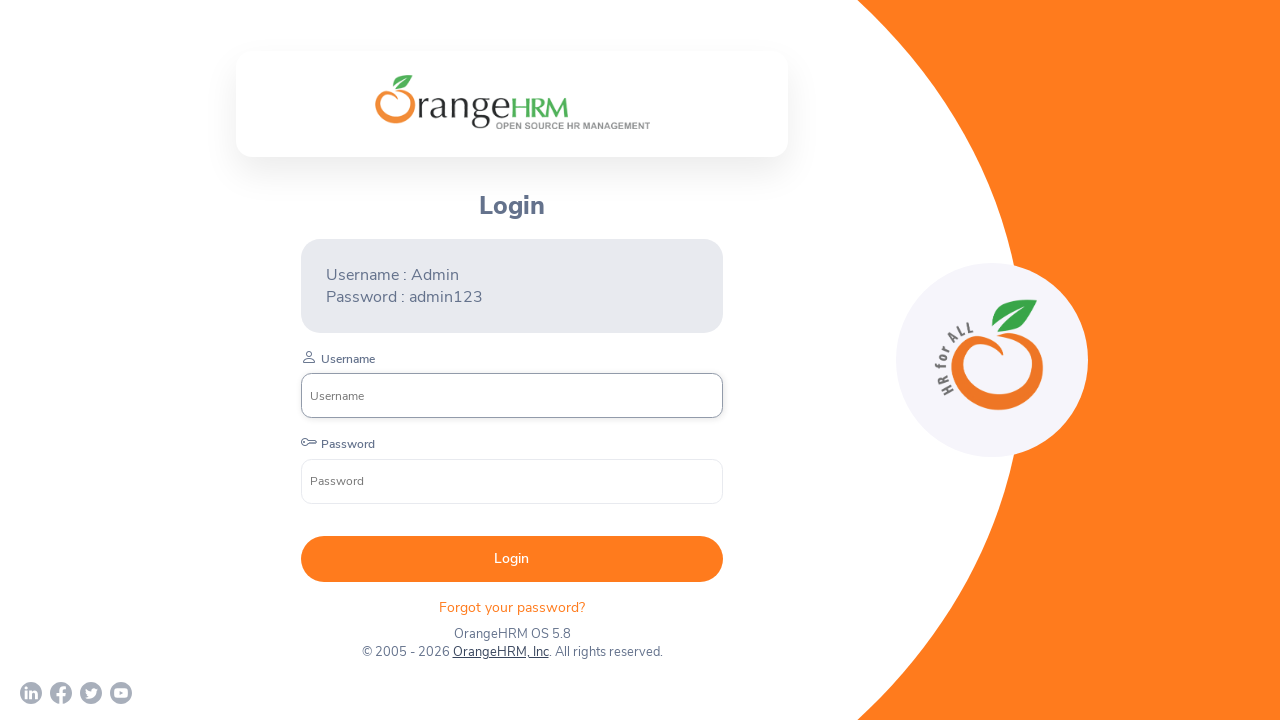

Clicked on the YouTube social media link on the OrangeHRM login page at (121, 693) on xpath=//*[@id='app']/div[1]/div/div[1]/div/div[2]/div[3]/div[1]/a[4]
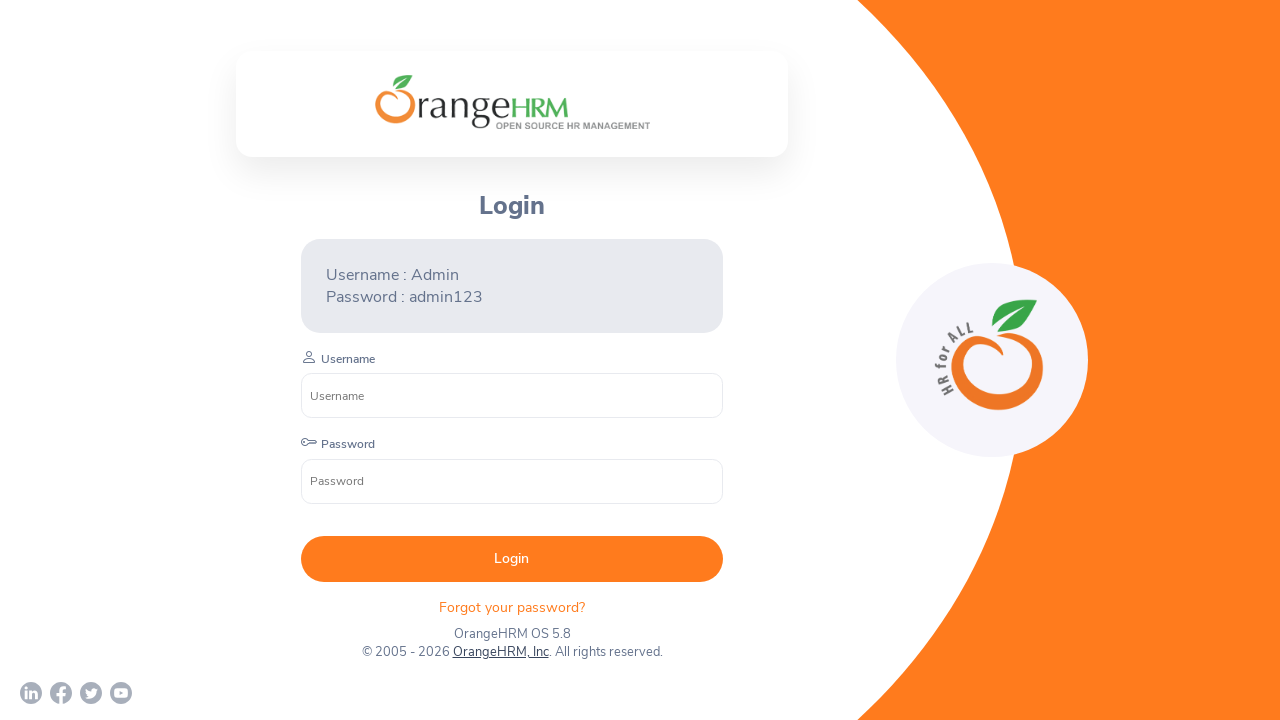

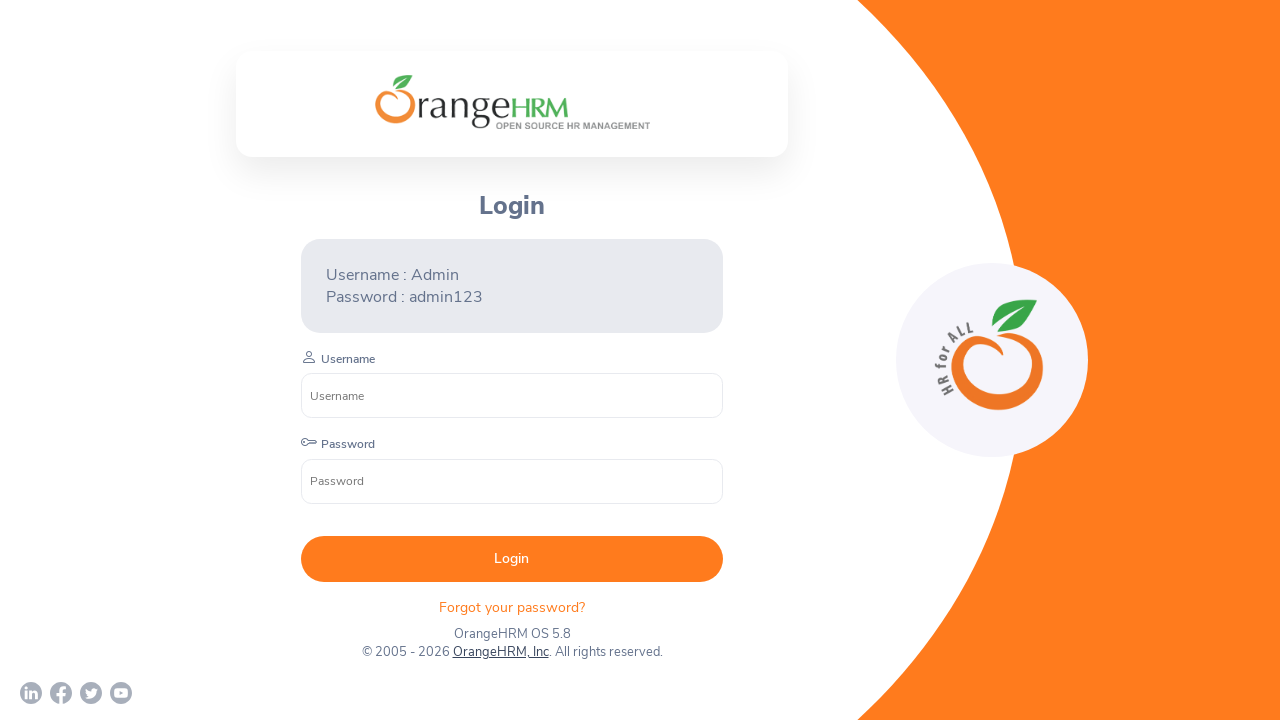